Tests clicking a prompt dialog button, entering text, and accepting it, then verifies the entered text appears in the result.

Starting URL: https://the-internet.herokuapp.com/javascript_alerts

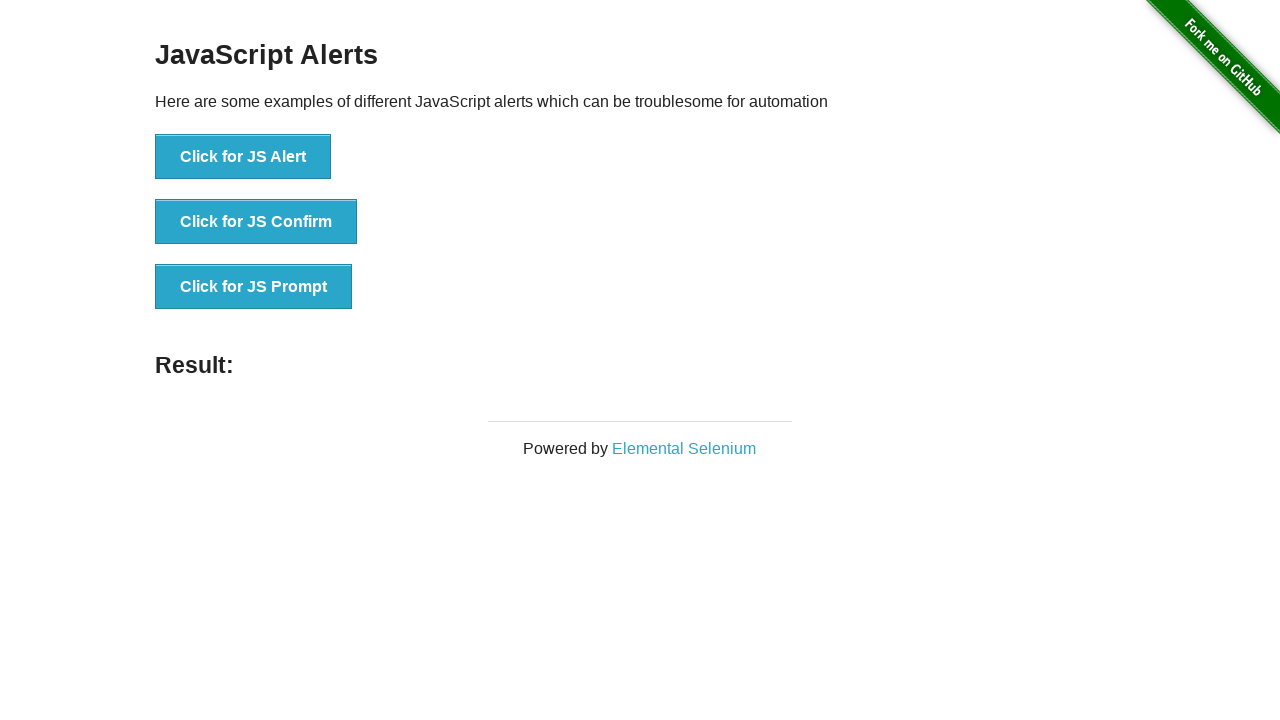

Set up dialog handler to accept prompt with text 'Salut!'
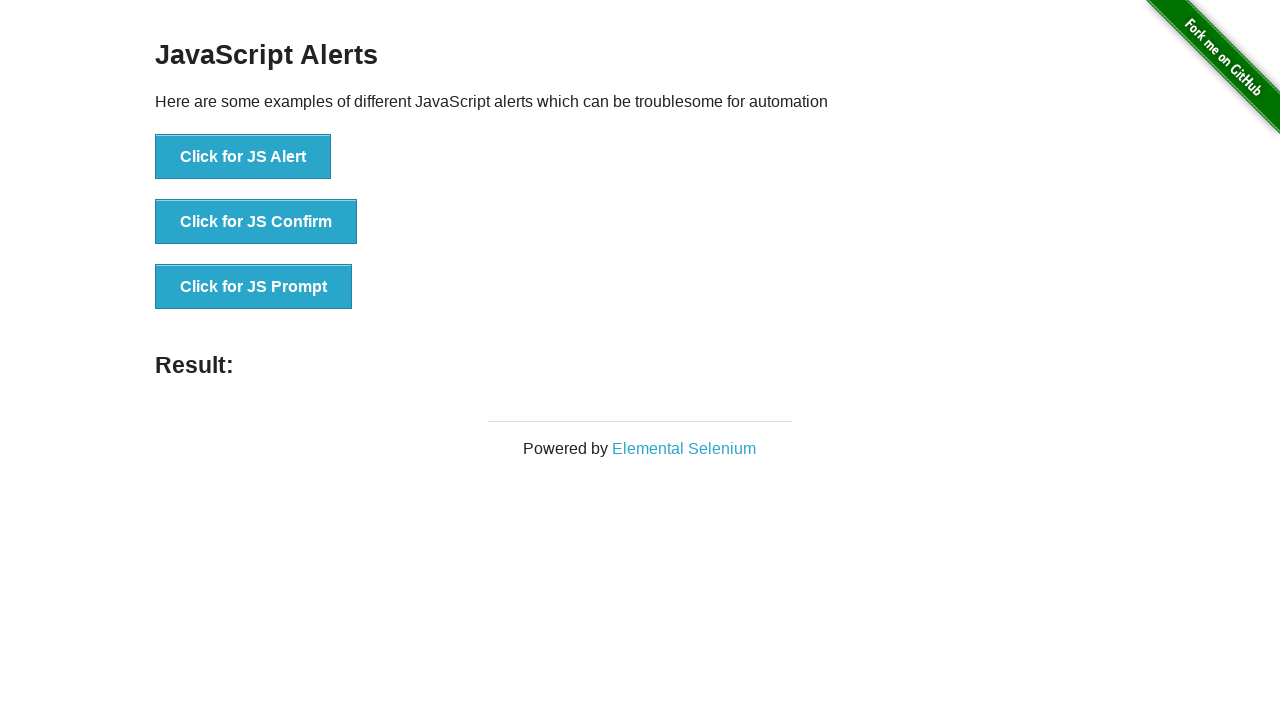

Clicked the prompt button at (254, 287) on xpath=//ul/li[3]/button
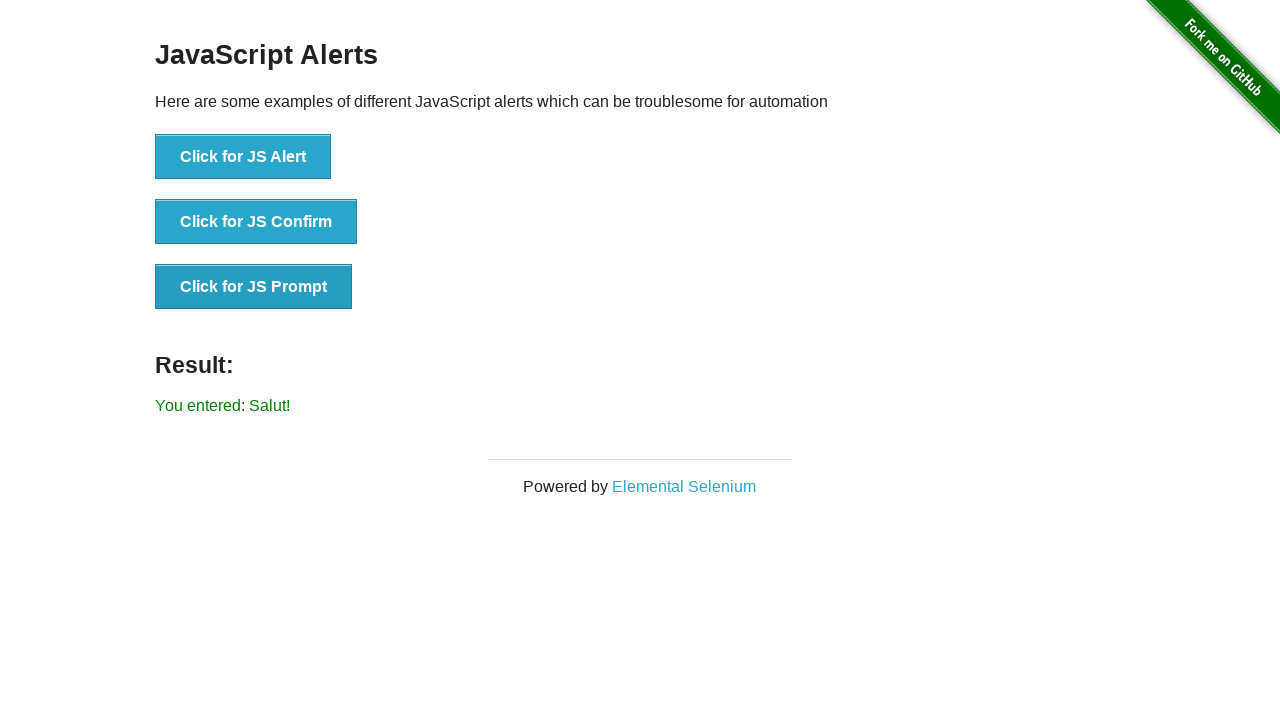

Result element loaded
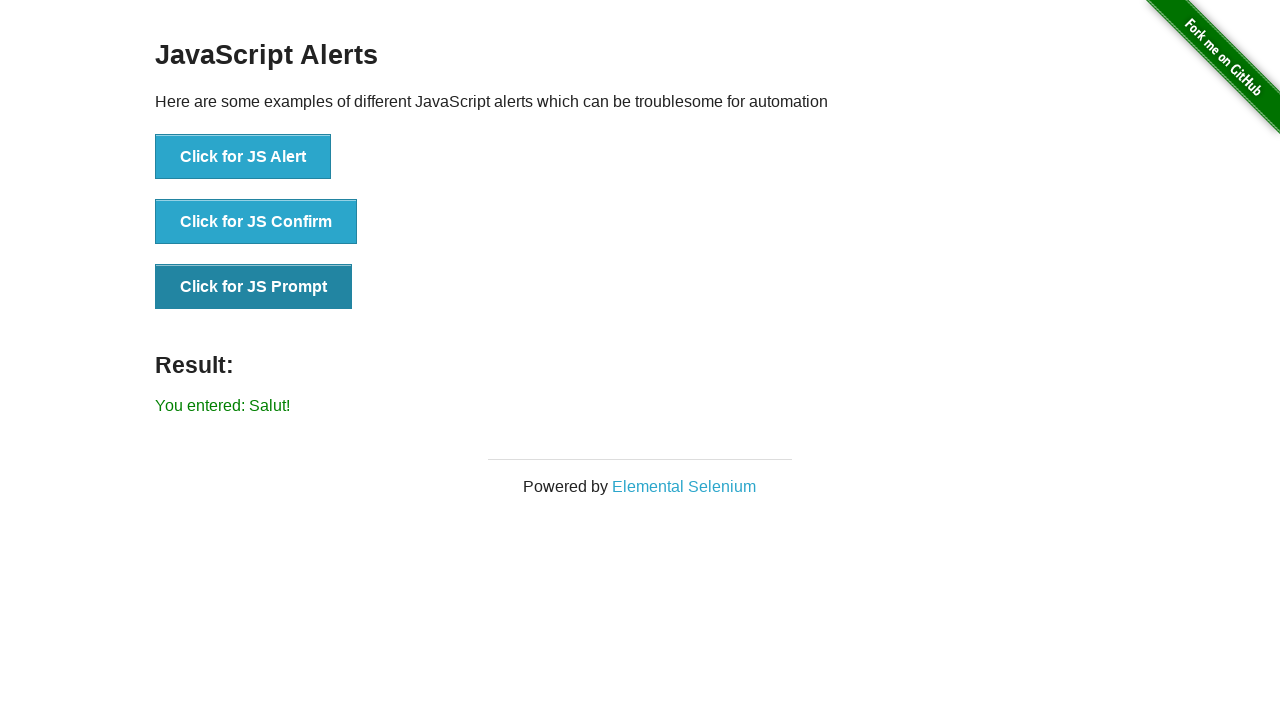

Located result element
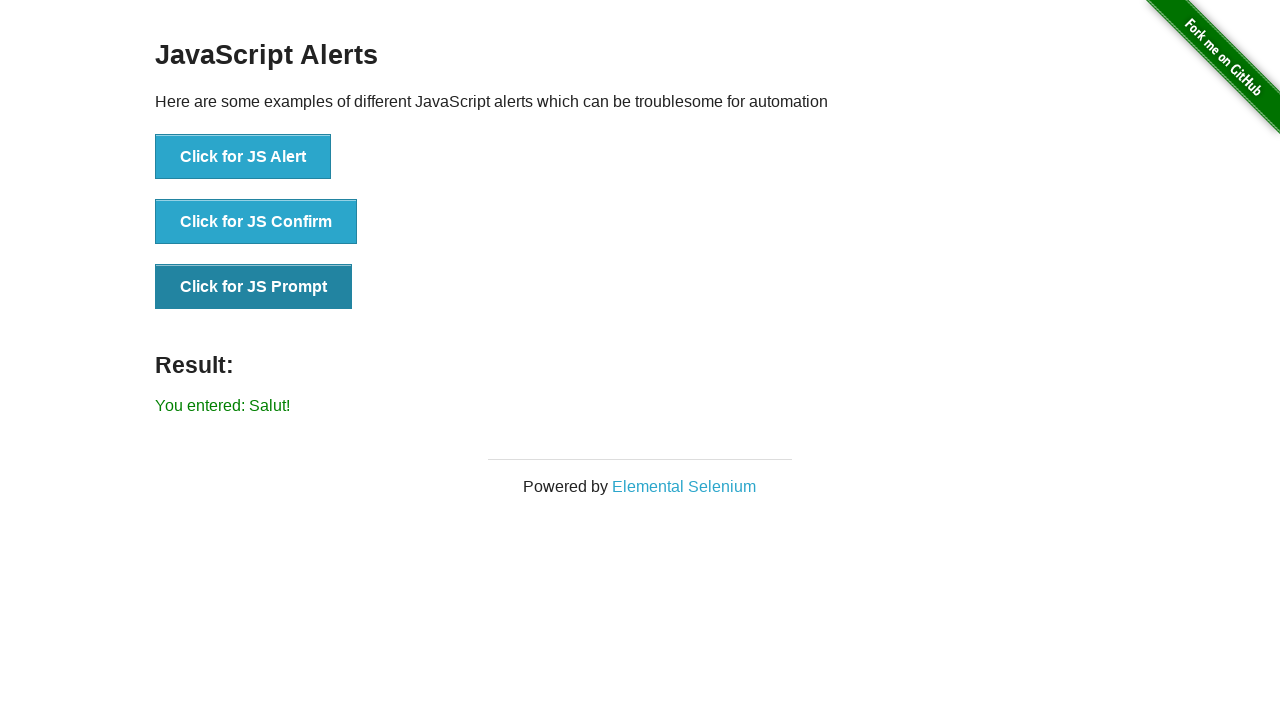

Verified entered text 'Salut!' appears in result
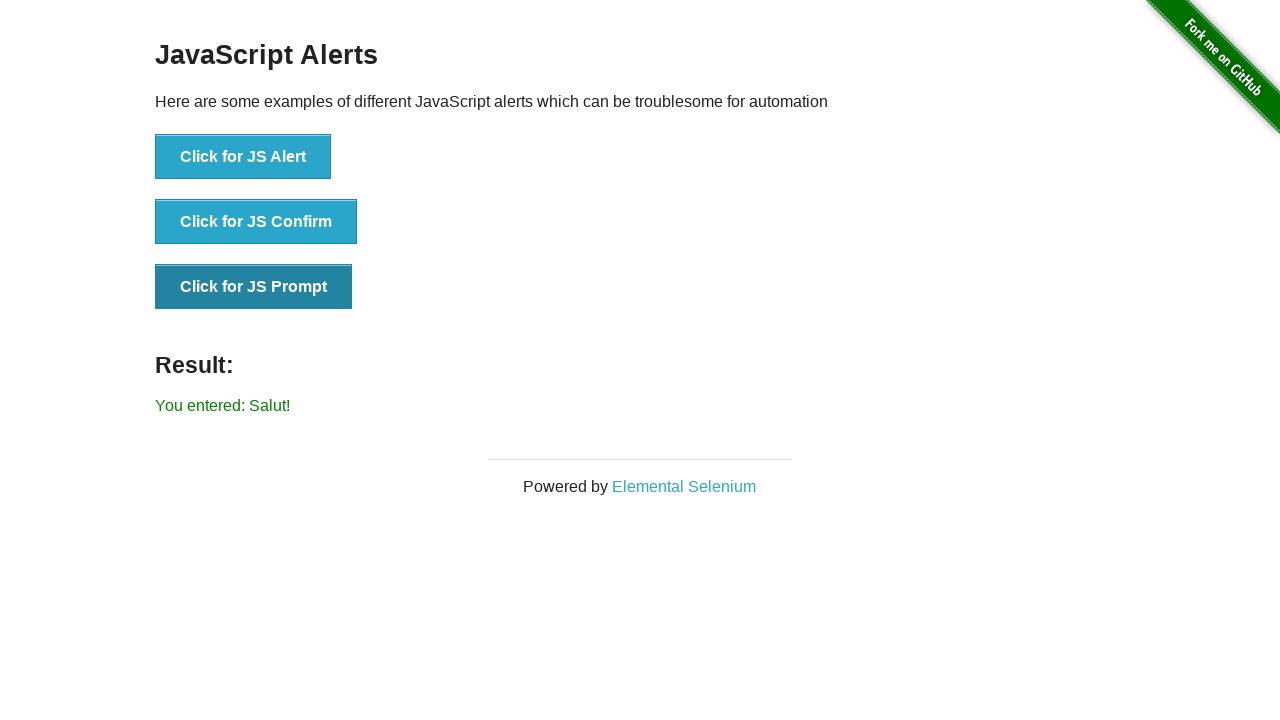

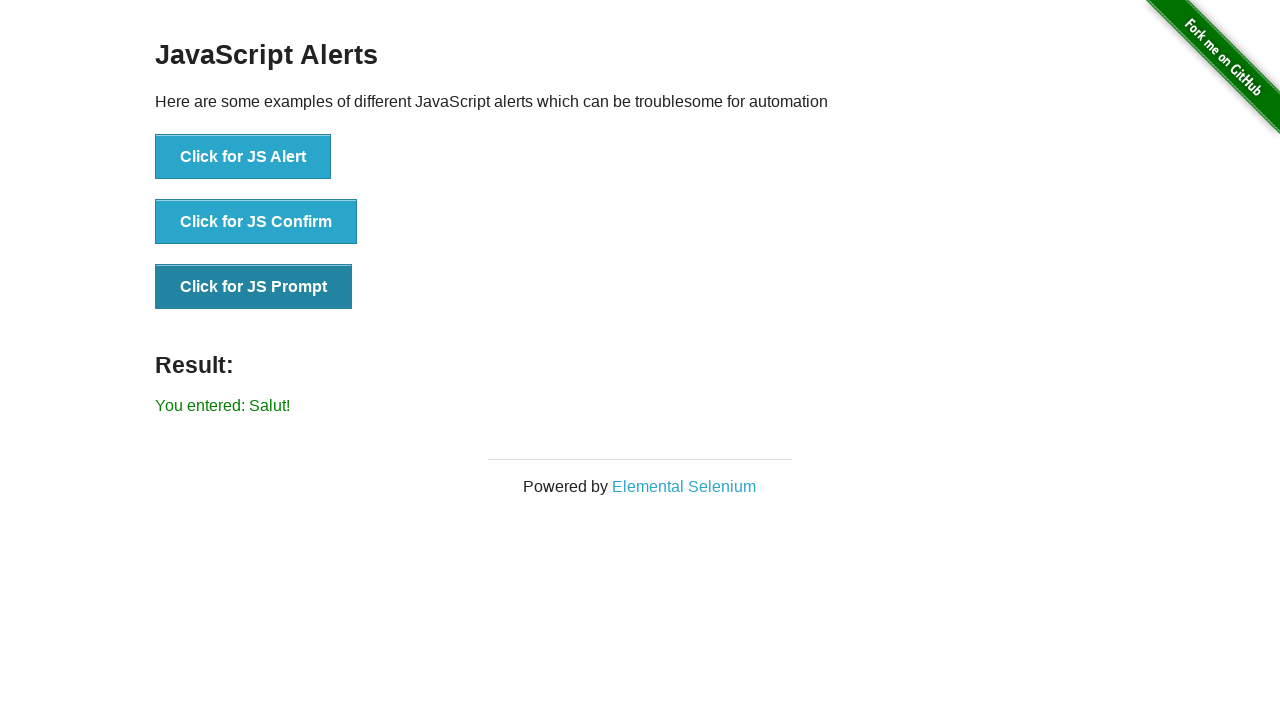